Tests the product navigation menu on altex.ro by clicking on the Products menu item and then selecting the Gaming category.

Starting URL: https://altex.ro/

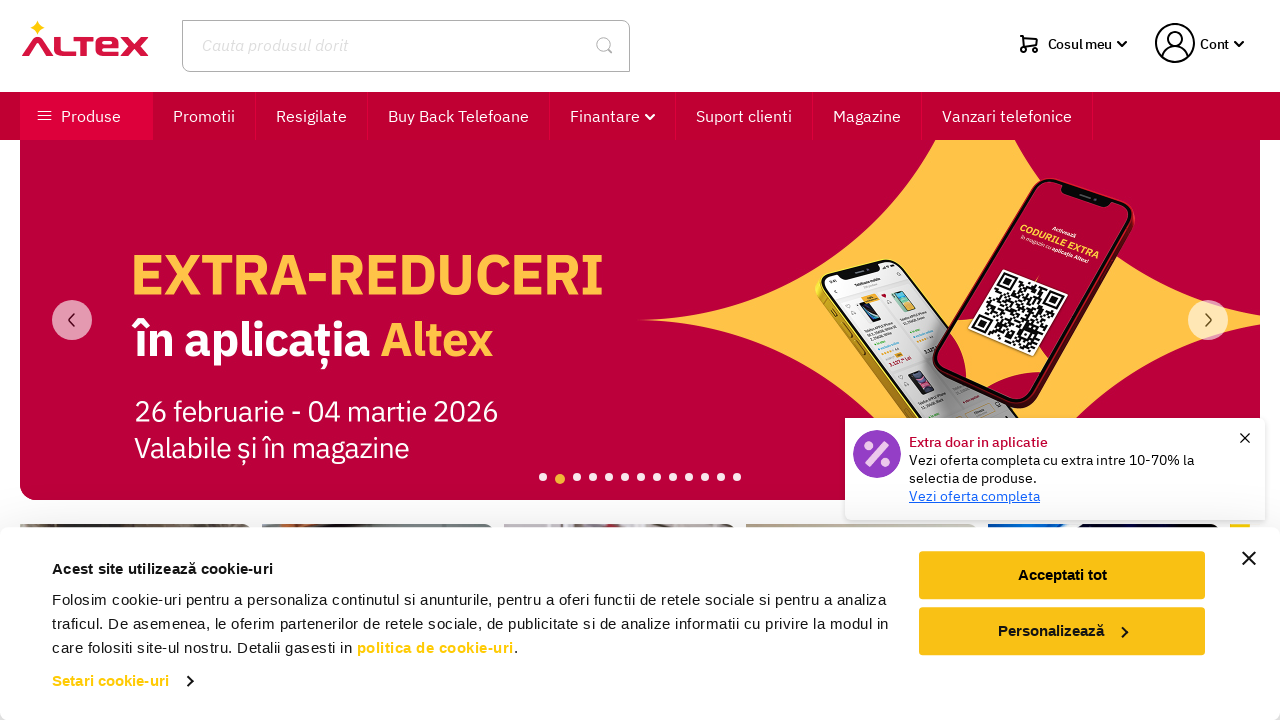

Clicked on the Products menu item at (91, 116) on xpath=//*[@id='__next']/div[1]/div[2]/div[2]/ul/li[1]/a/span
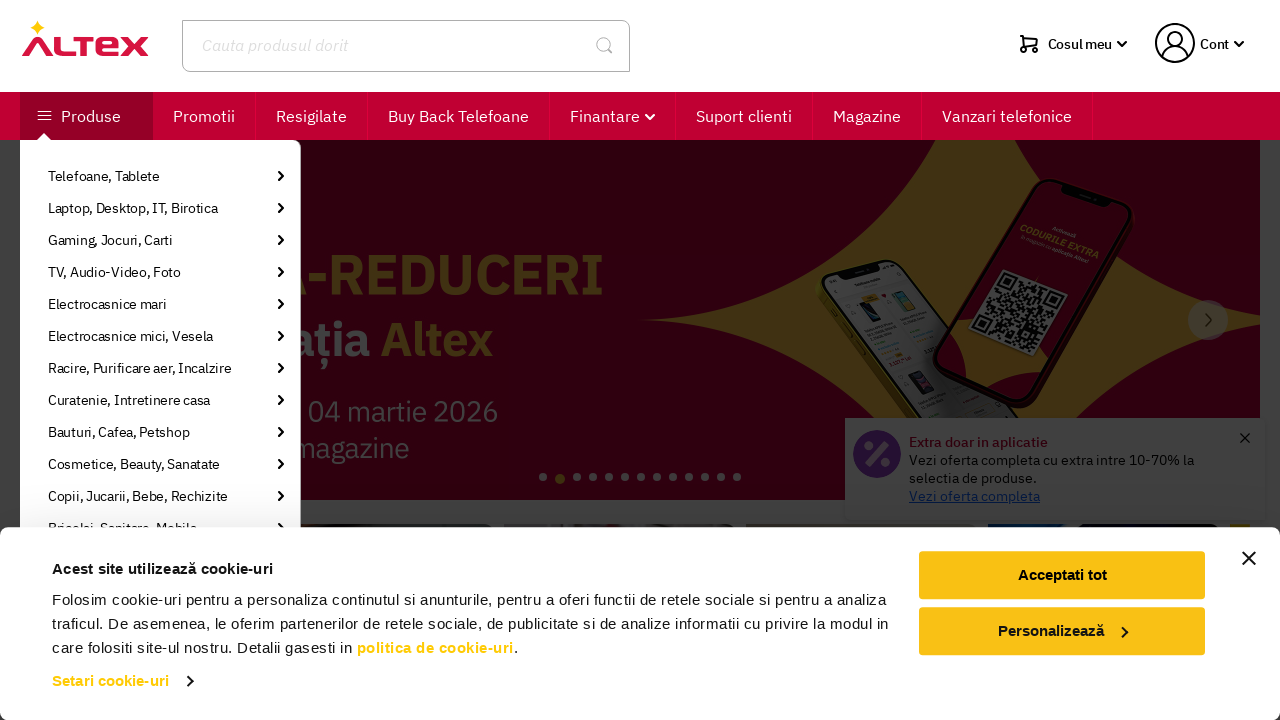

Clicked on Gaming category from Products submenu at (160, 240) on xpath=//*[@id='__next']/div[1]/div[2]/div[2]/ul/li[1]/ul/li[3]/a
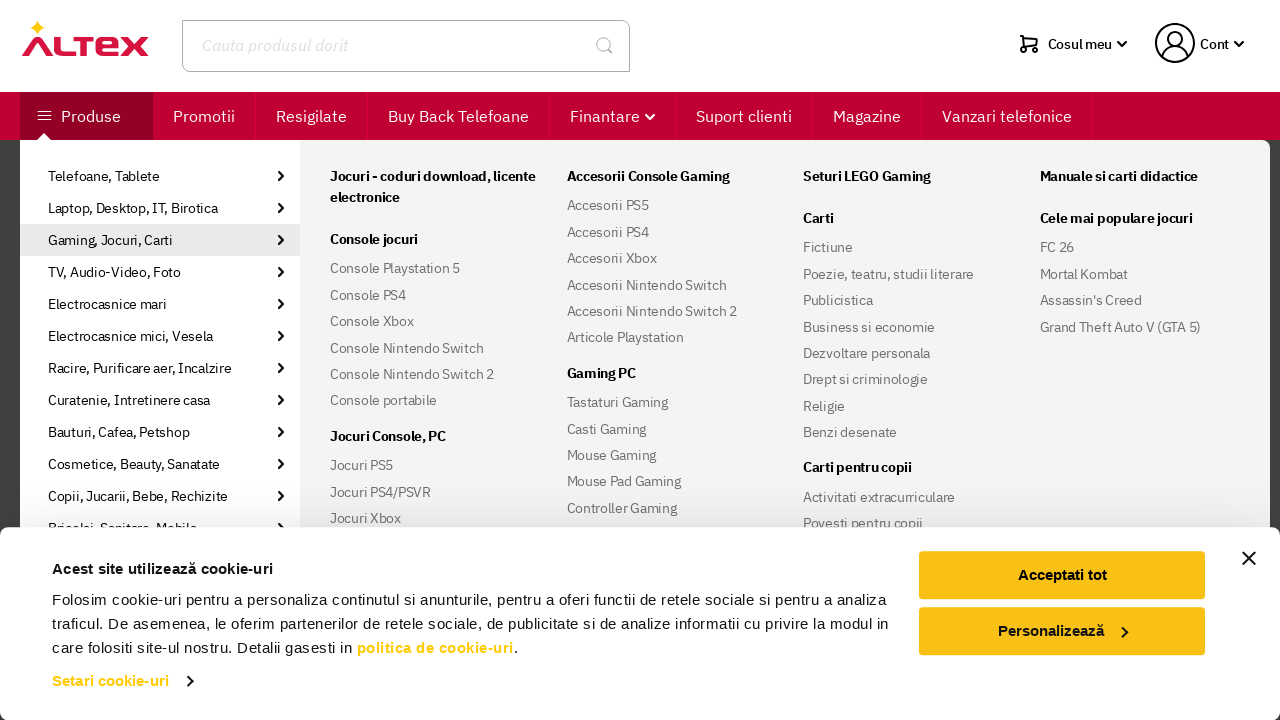

Gaming page loaded successfully
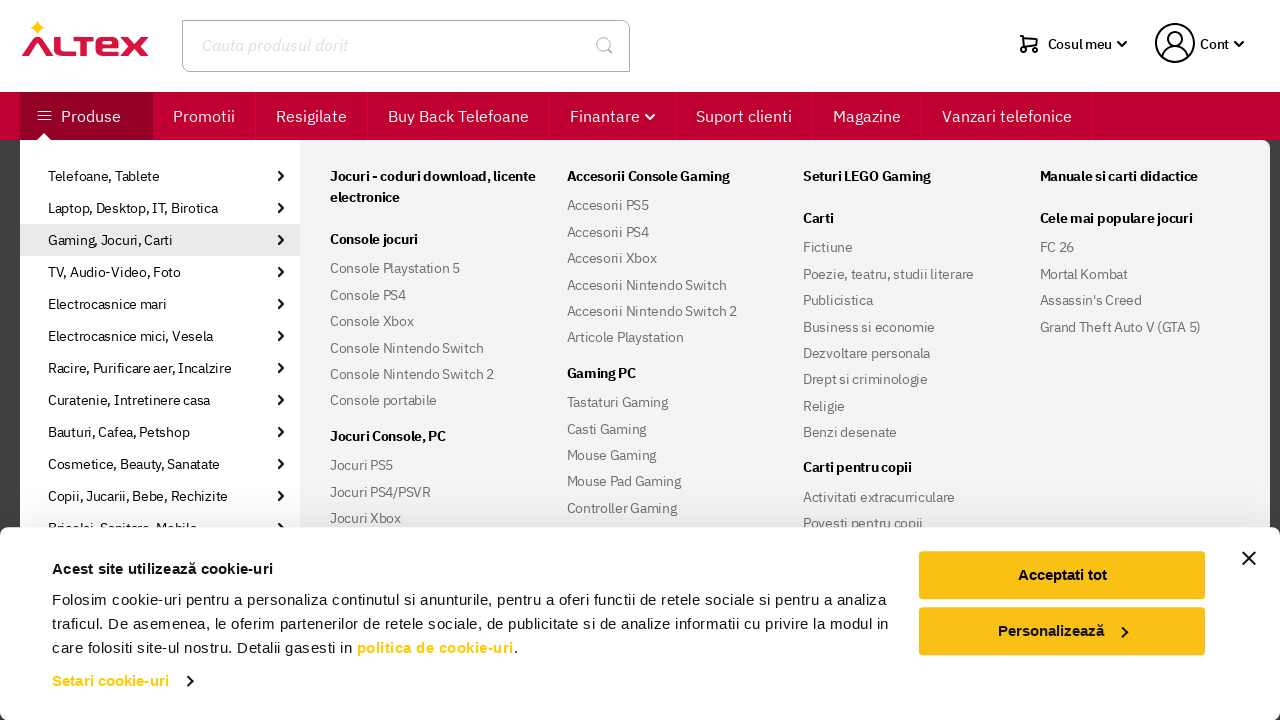

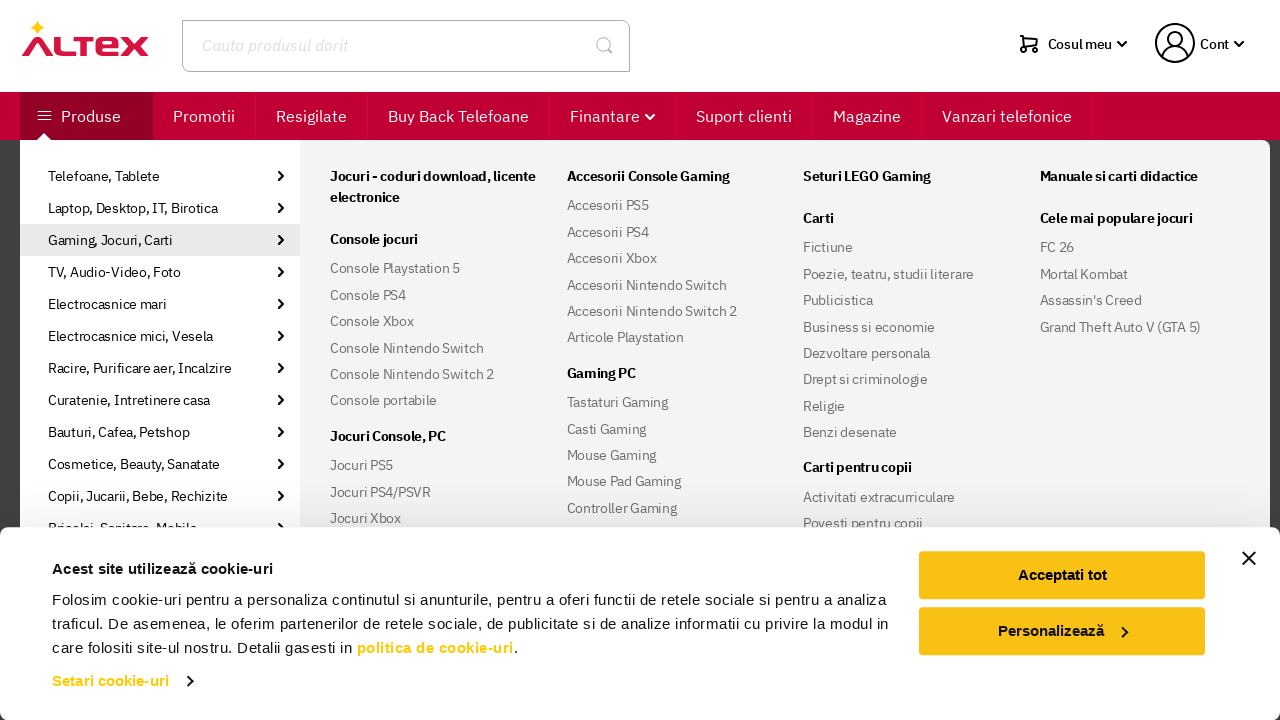